Tests the visibility of page elements including h1 headings, links, and buttons

Starting URL: https://gwkggwzaqjvnl4db.vercel.app/

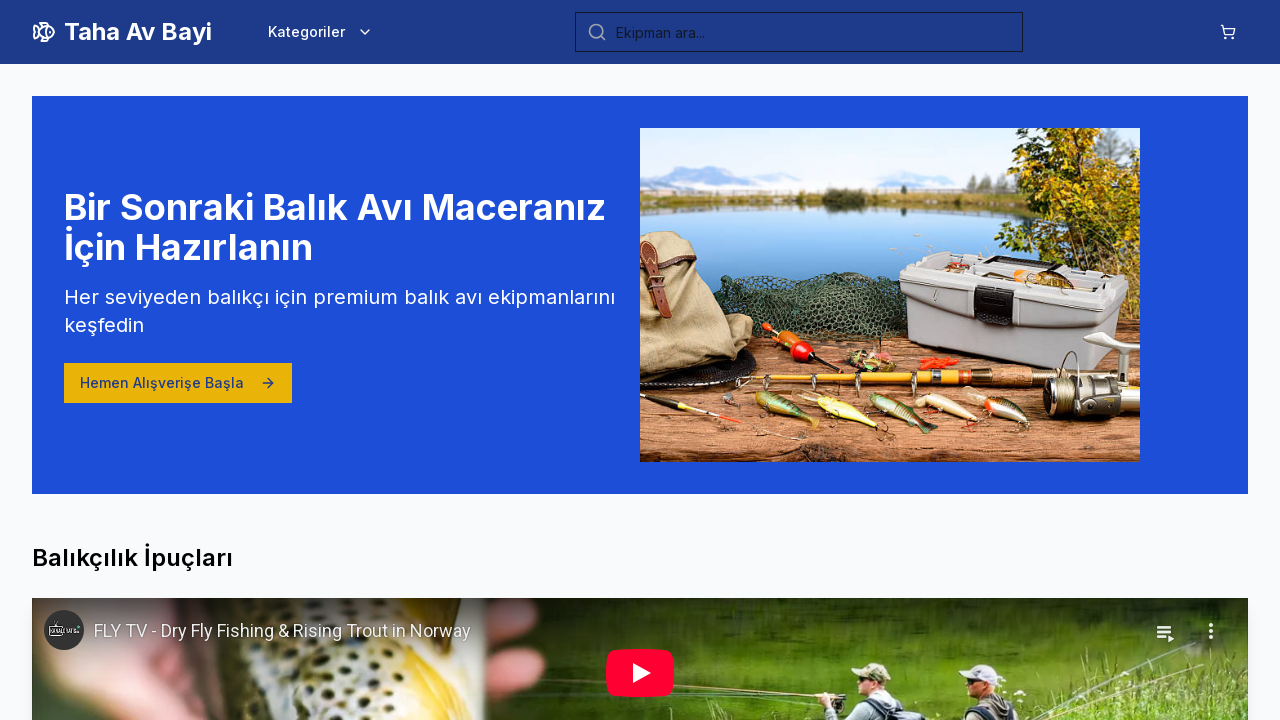

Waited for h1 heading to be visible
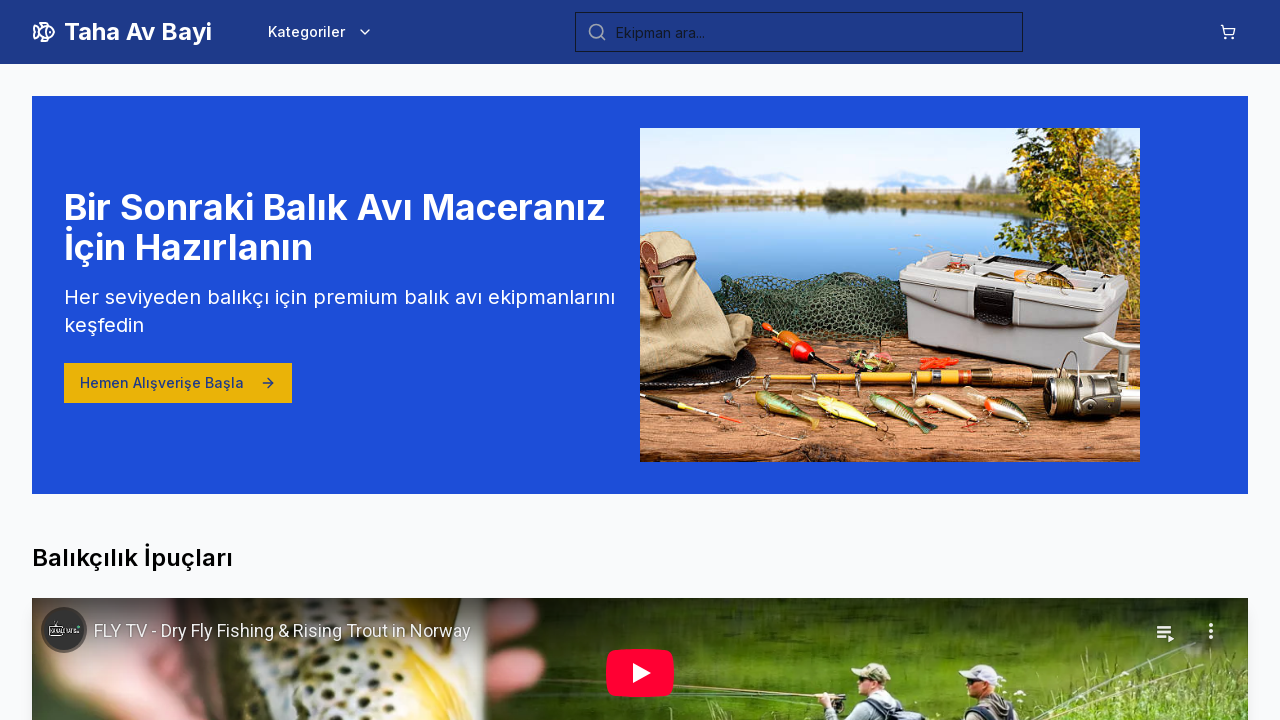

Waited for links to be visible
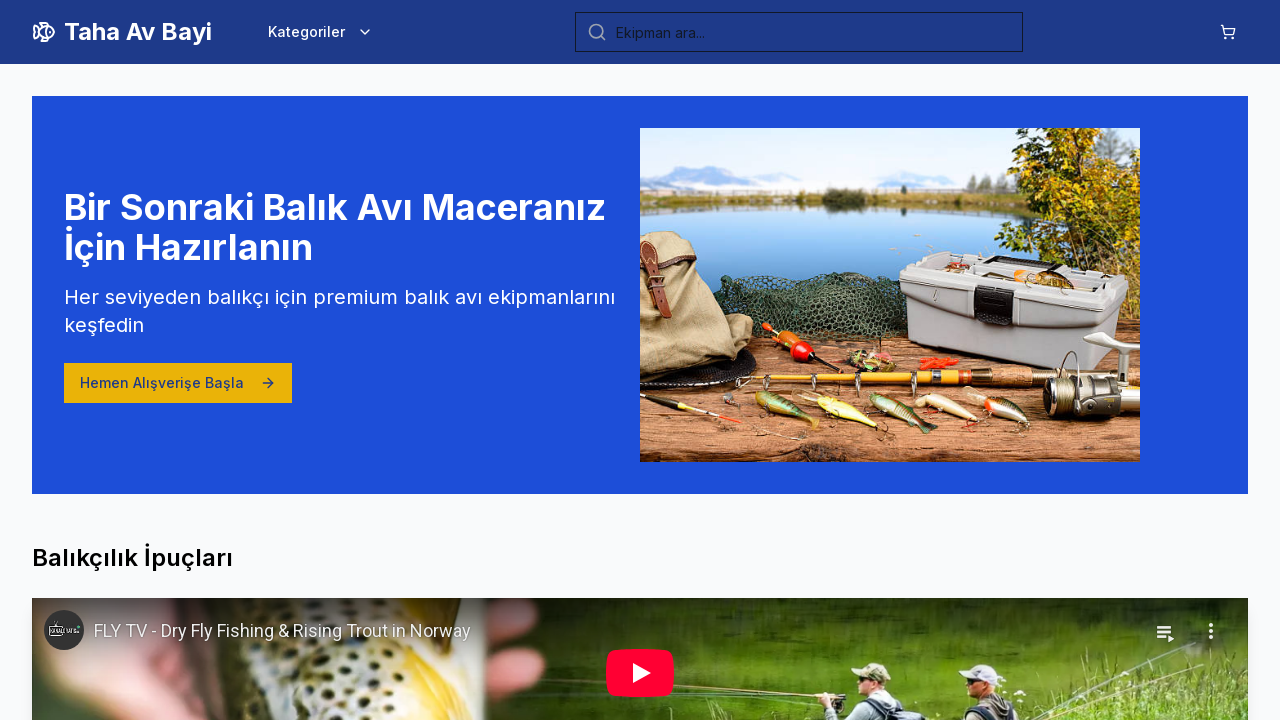

Waited for buttons to be visible
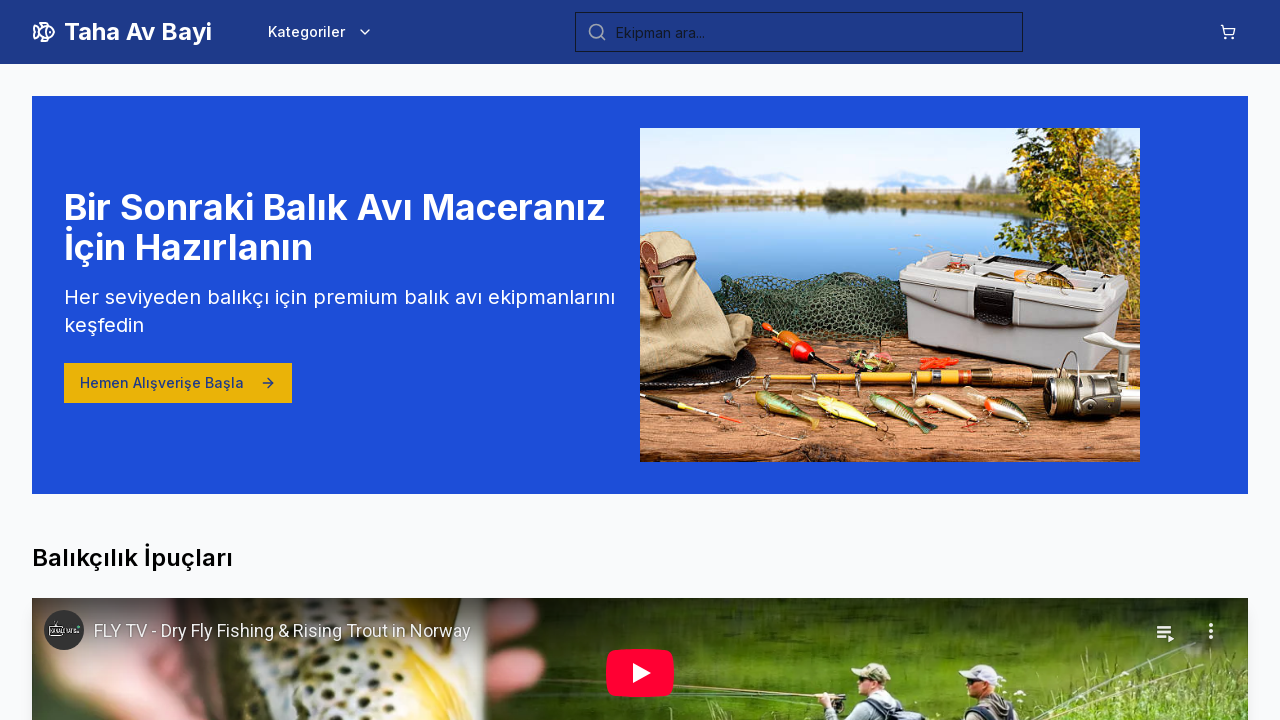

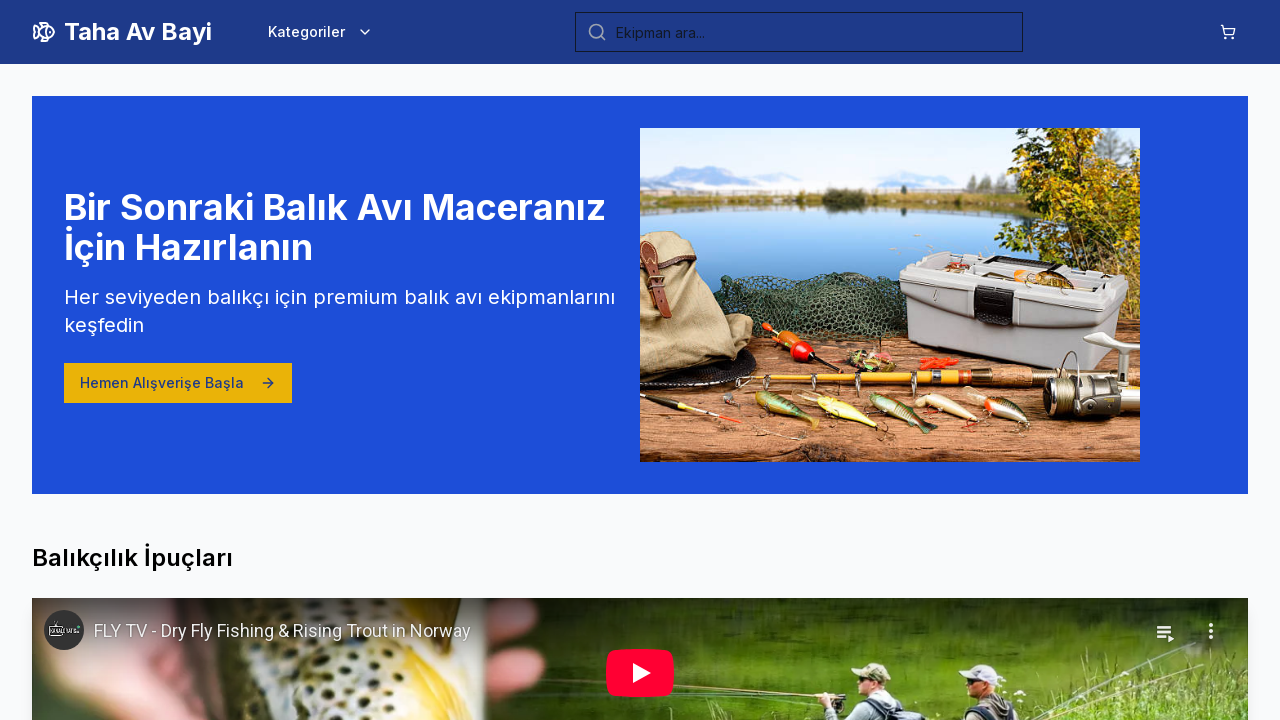